Tests browser window handling by clicking a link that opens a new window, switching to the new window, and verifying its title is "New Window"

Starting URL: https://the-internet.herokuapp.com/windows

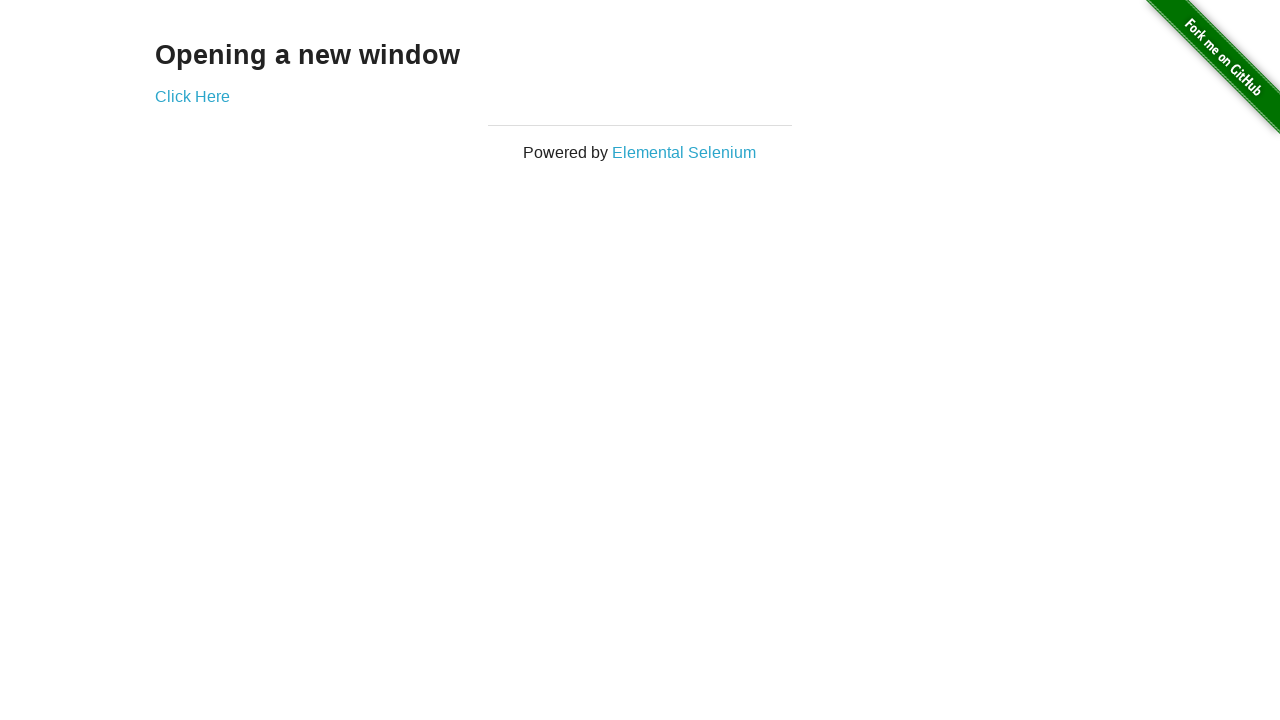

Clicked 'Click Here' link to open new window at (192, 96) on text=Click Here
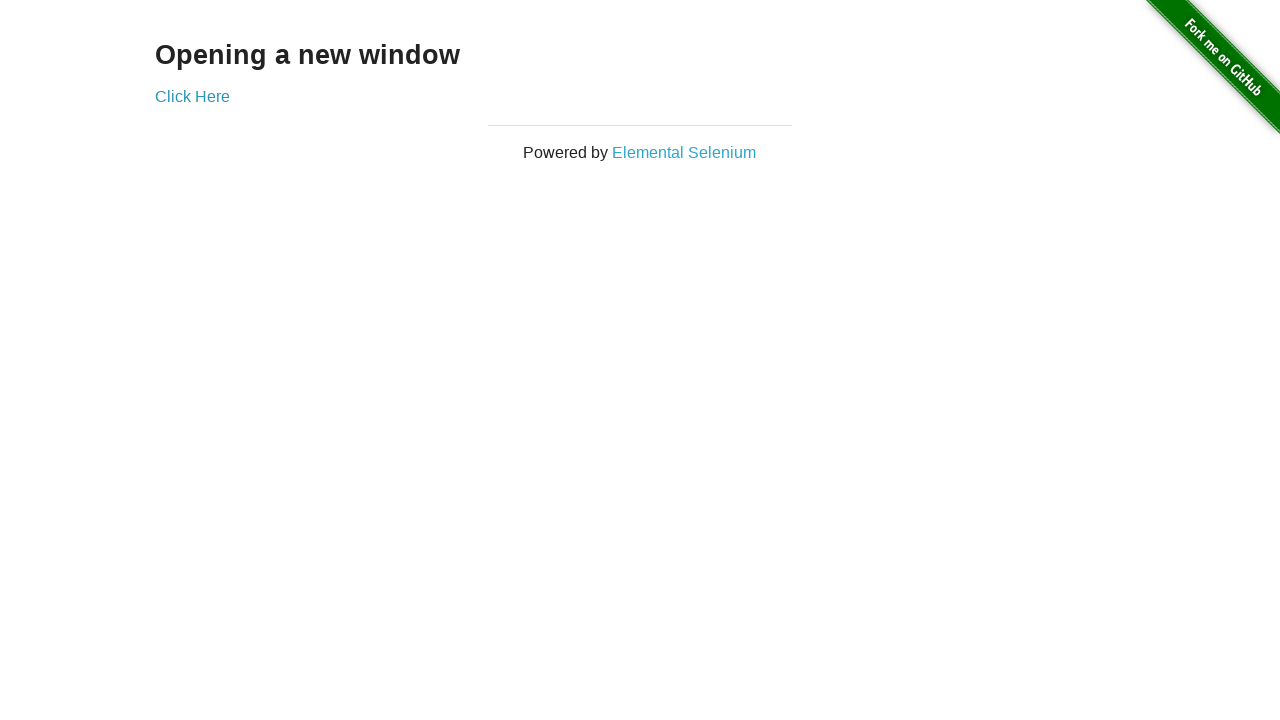

Captured new window/page object
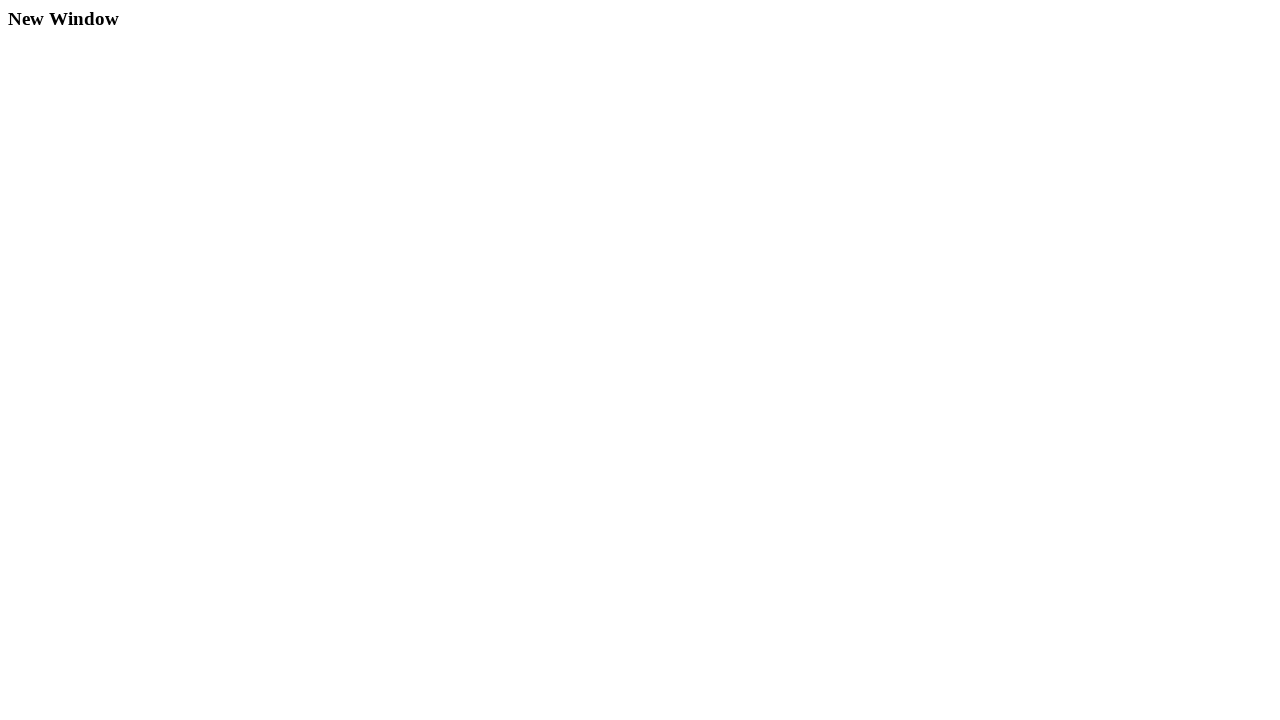

New window finished loading
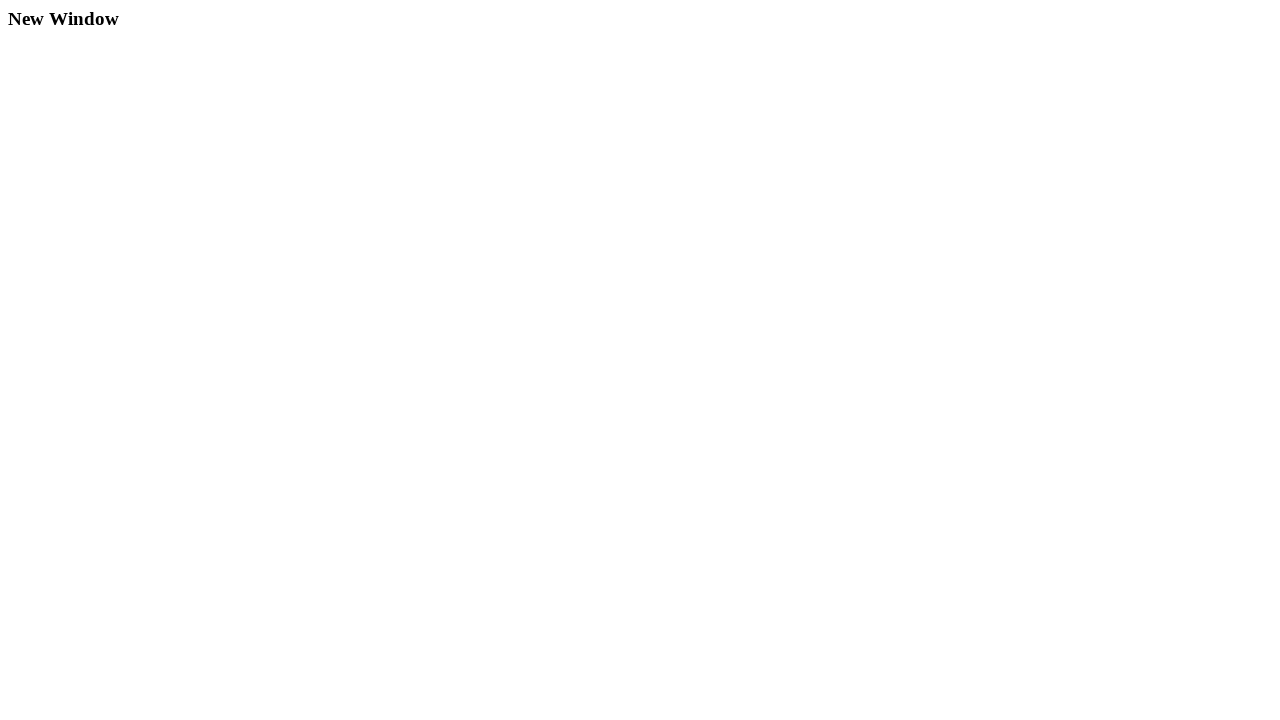

Verified new window title is 'New Window'
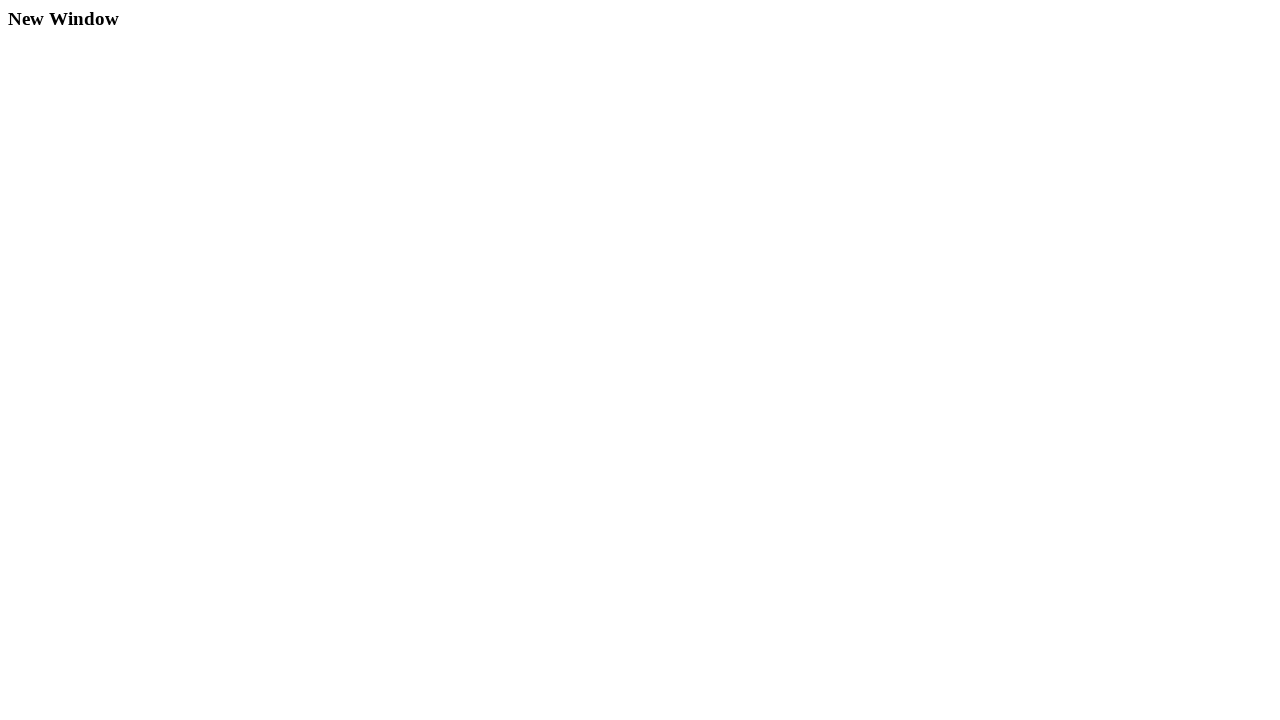

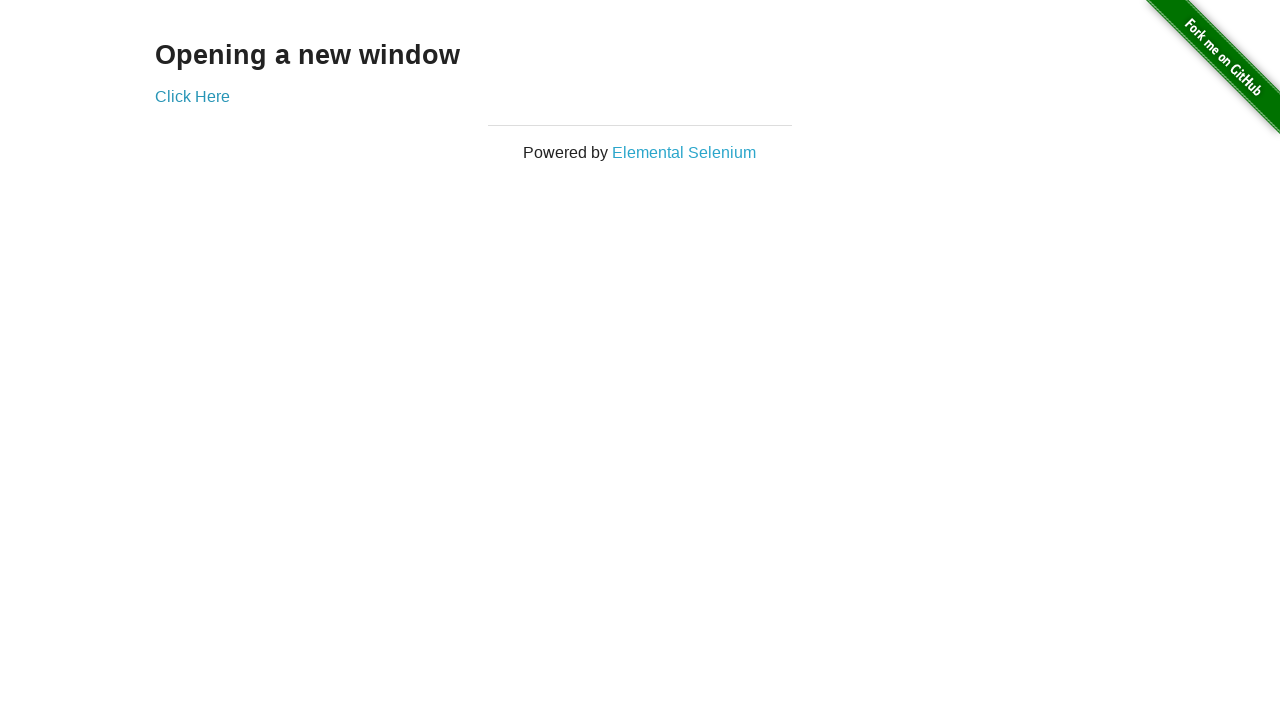